Navigates to a web application and clicks on a card element

Starting URL: https://commuplat.vercel.app/

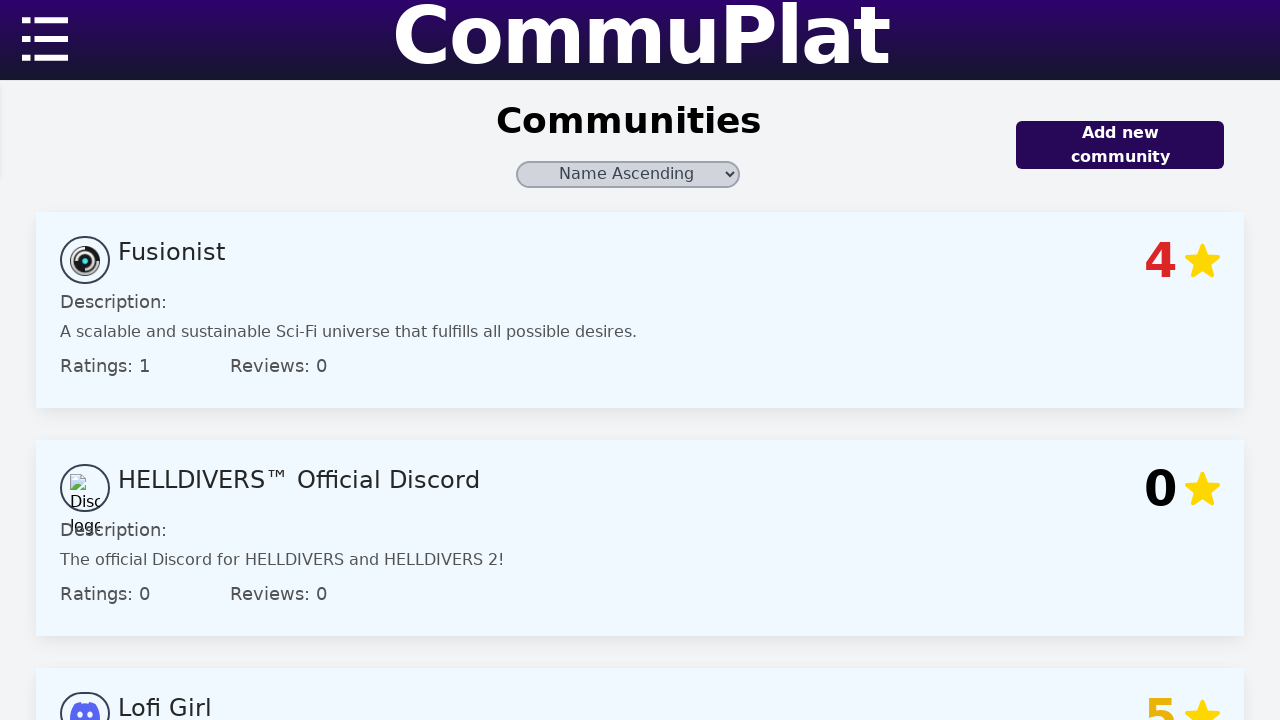

Navigated to https://commuplat.vercel.app/
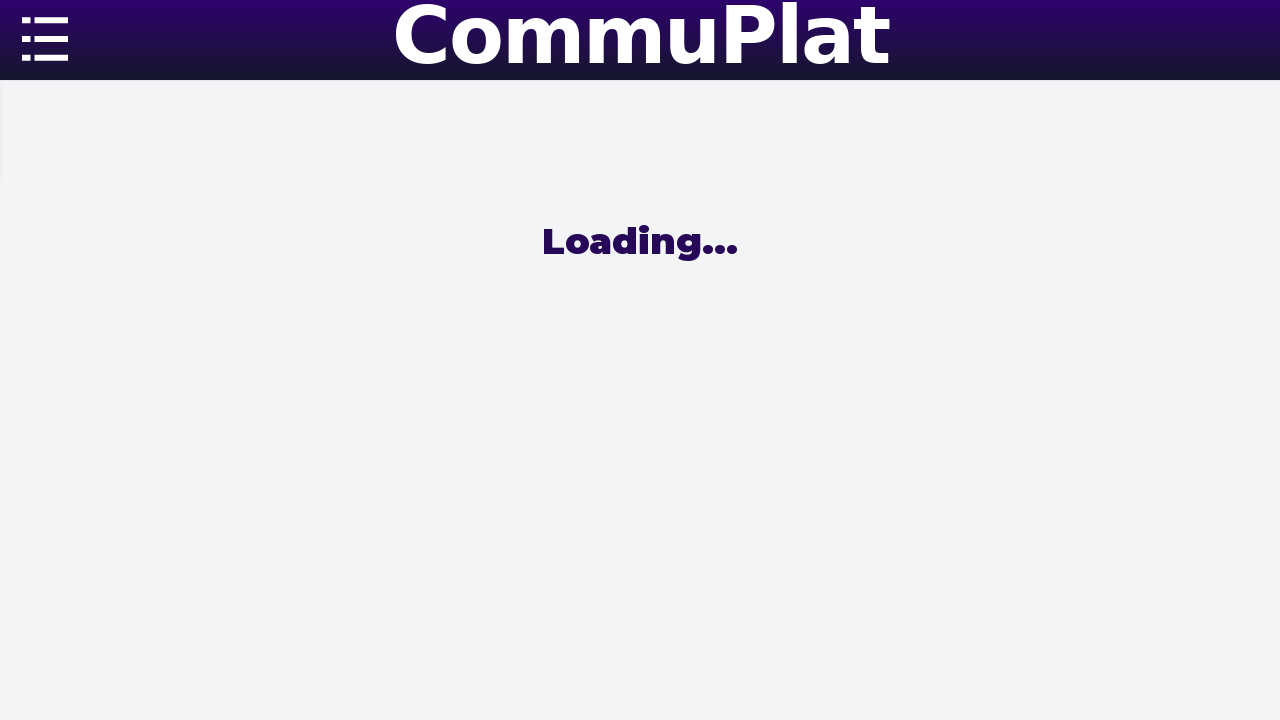

Card element is visible and ready
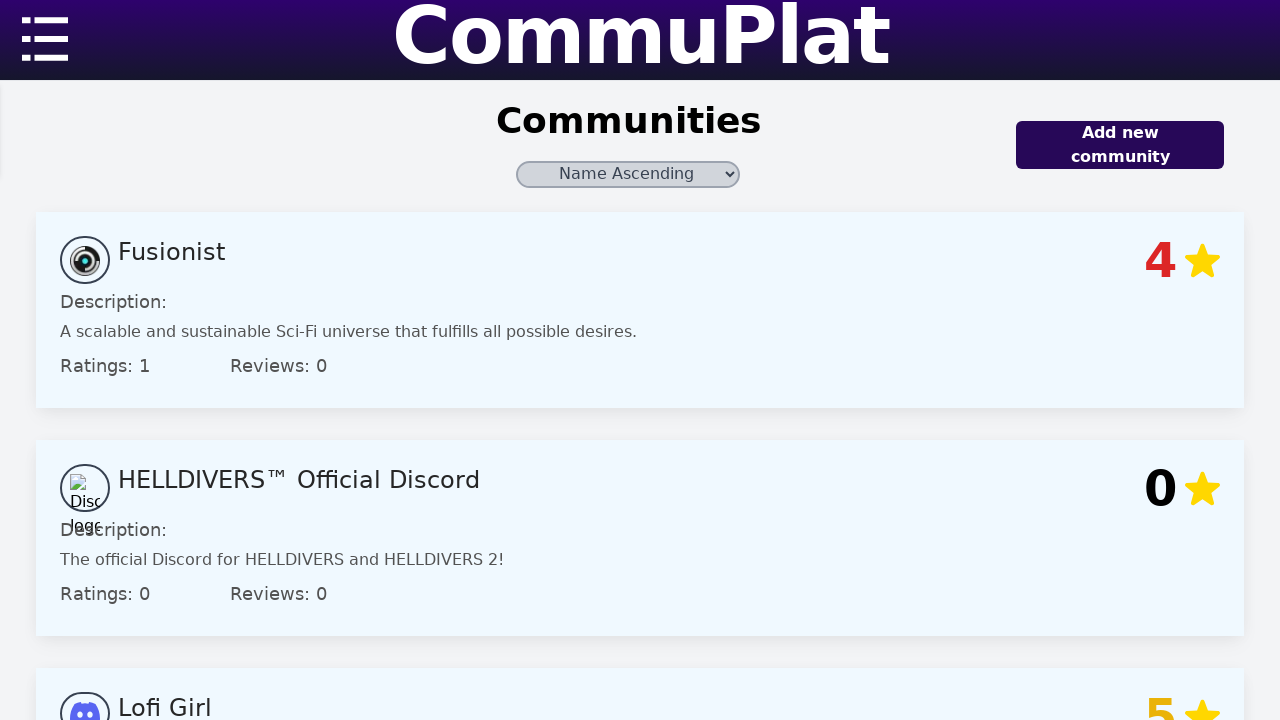

Clicked on the card element at (640, 310) on #card
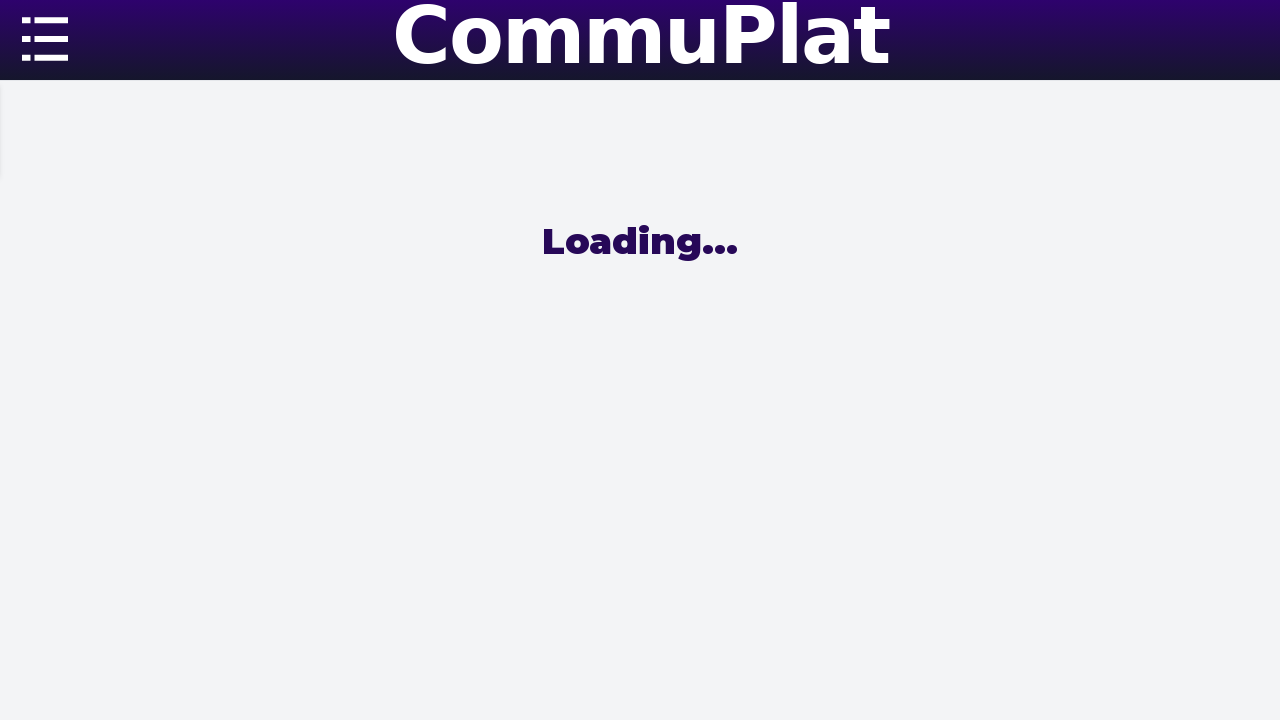

Waited 10 seconds to observe the result of the click action
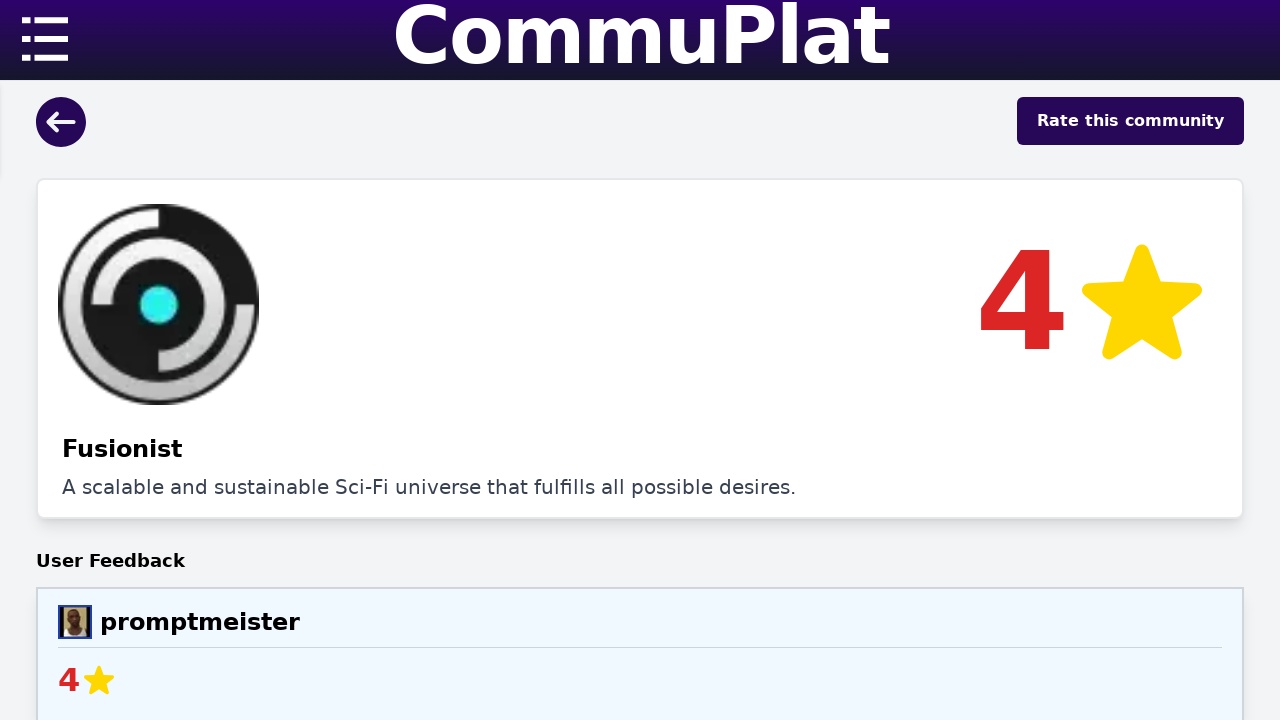

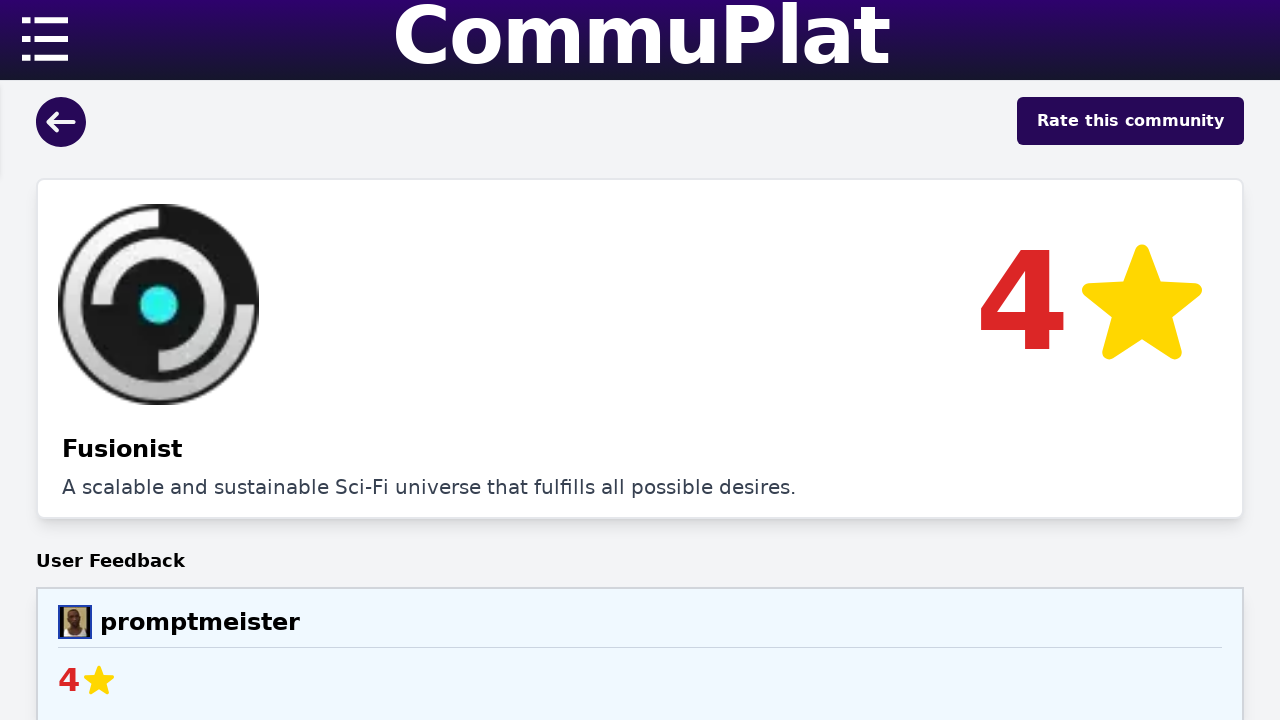